Tests editing a todo item by double-clicking, changing the text, and pressing Enter

Starting URL: https://demo.playwright.dev/todomvc

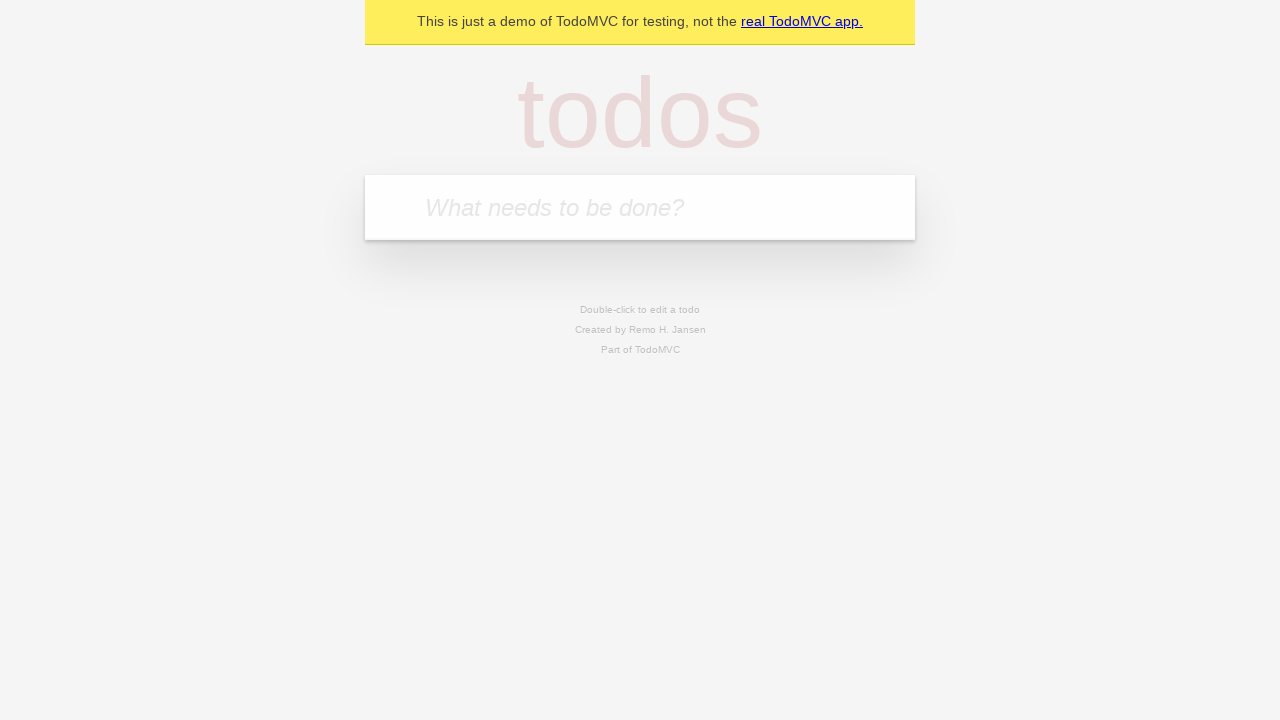

Filled todo input with 'buy some cheese' on internal:attr=[placeholder="What needs to be done?"i]
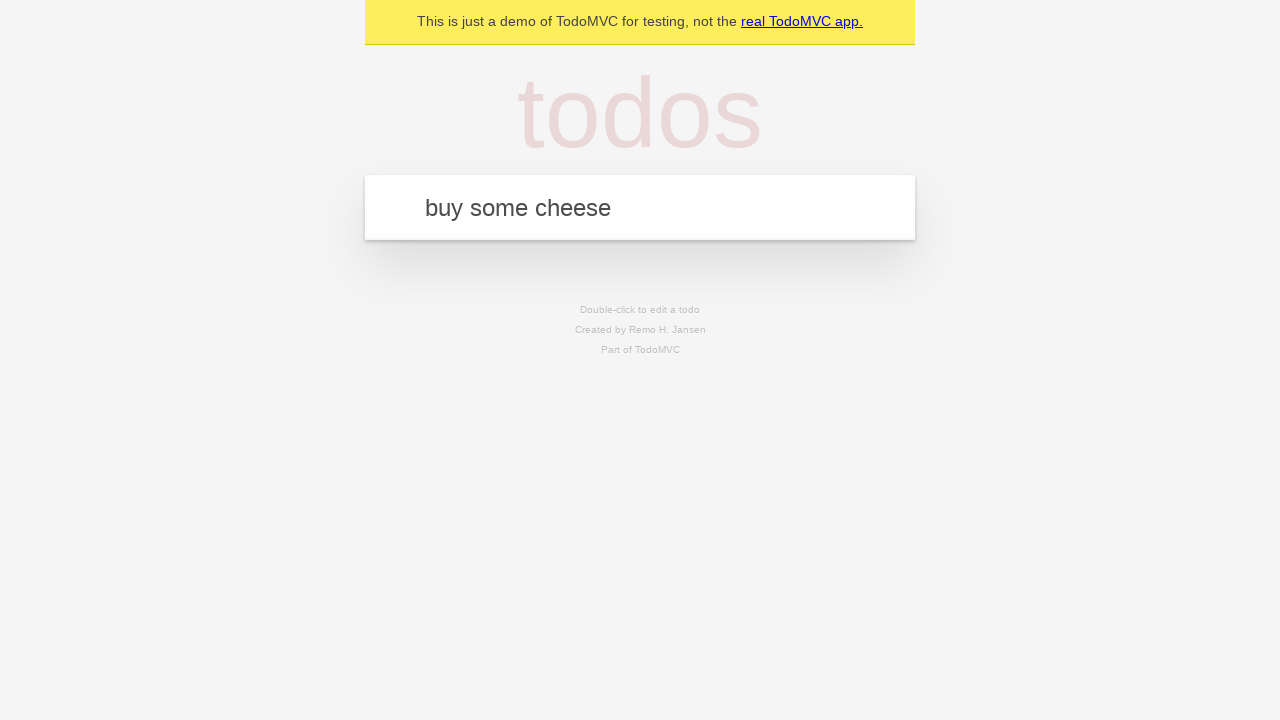

Pressed Enter to create first todo on internal:attr=[placeholder="What needs to be done?"i]
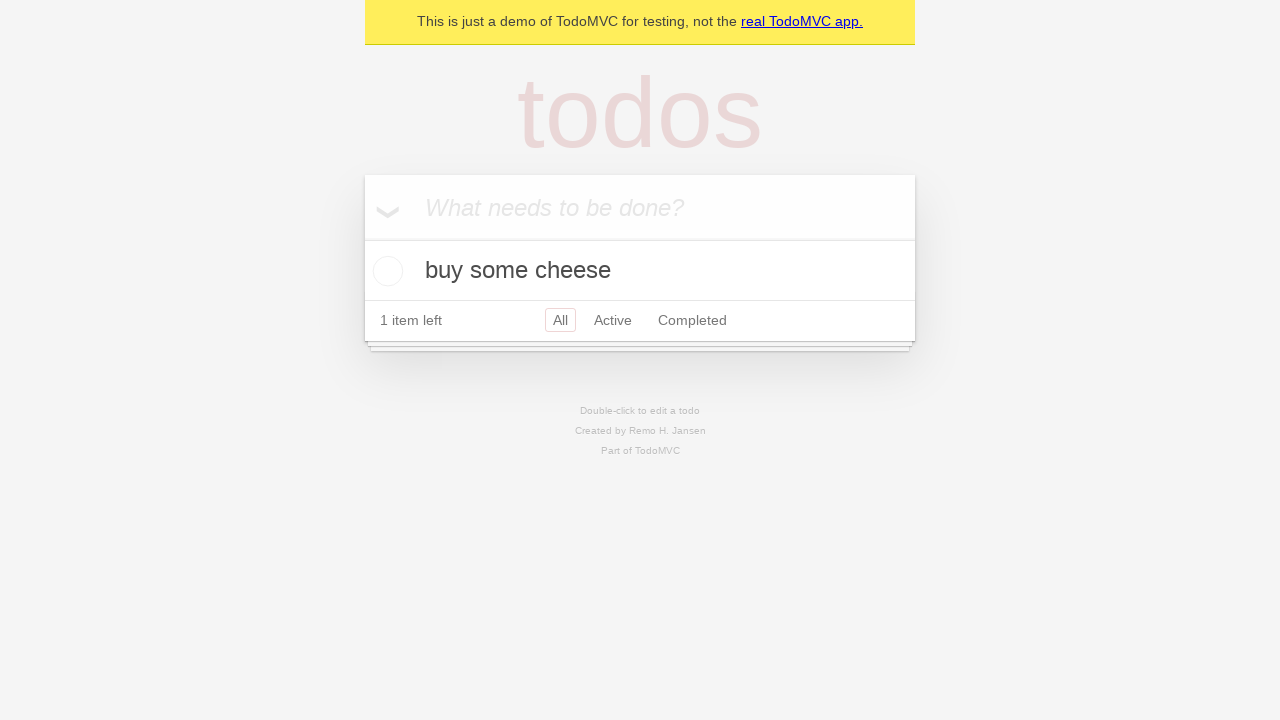

Filled todo input with 'feed the cat' on internal:attr=[placeholder="What needs to be done?"i]
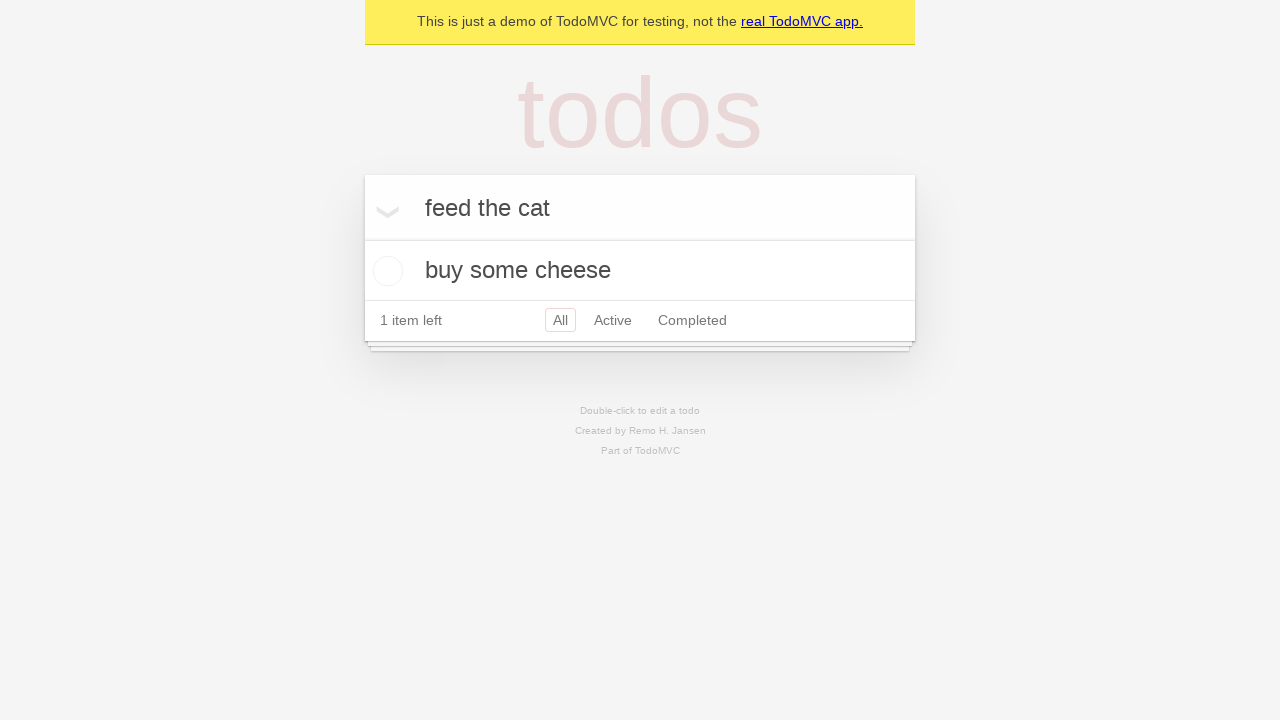

Pressed Enter to create second todo on internal:attr=[placeholder="What needs to be done?"i]
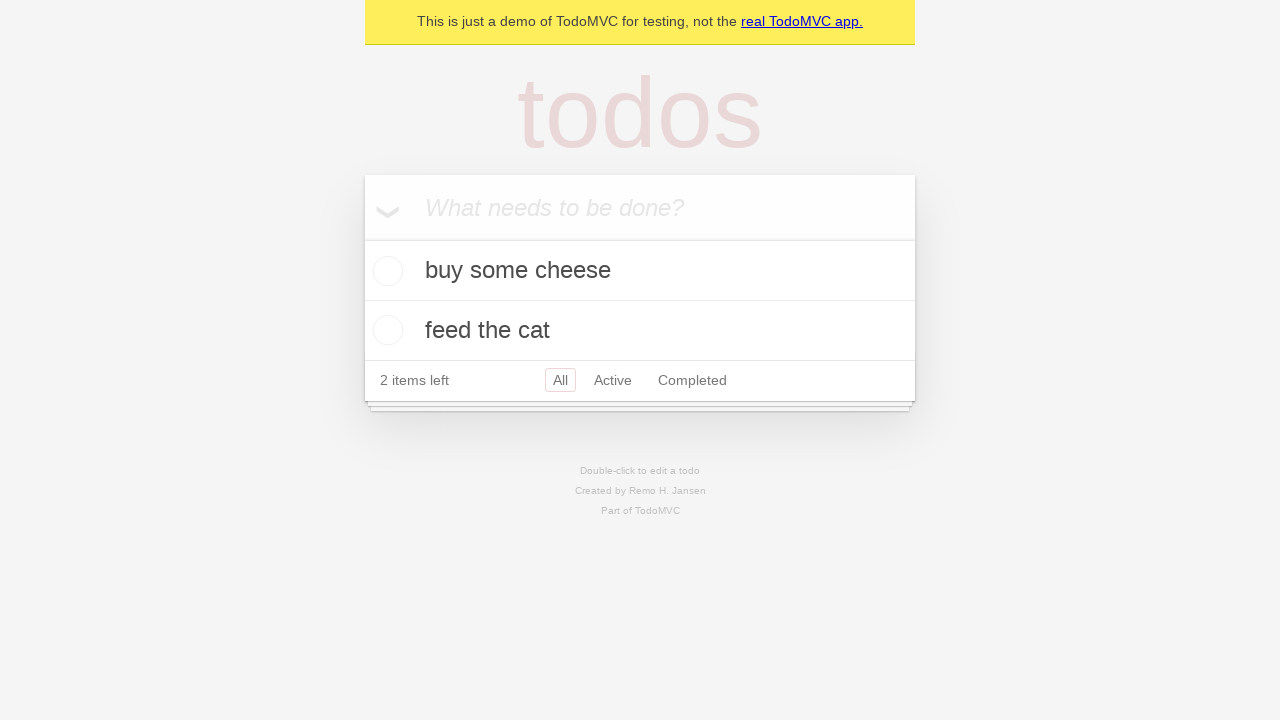

Filled todo input with 'book a doctors appointment' on internal:attr=[placeholder="What needs to be done?"i]
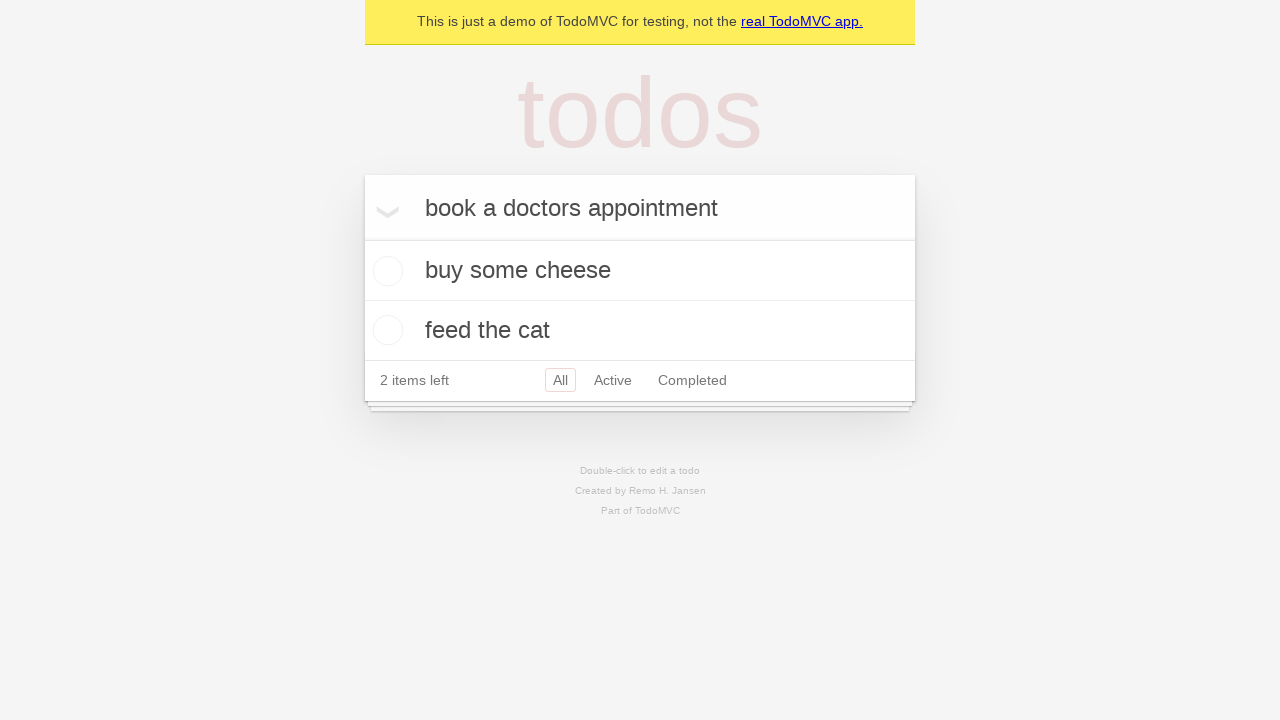

Pressed Enter to create third todo on internal:attr=[placeholder="What needs to be done?"i]
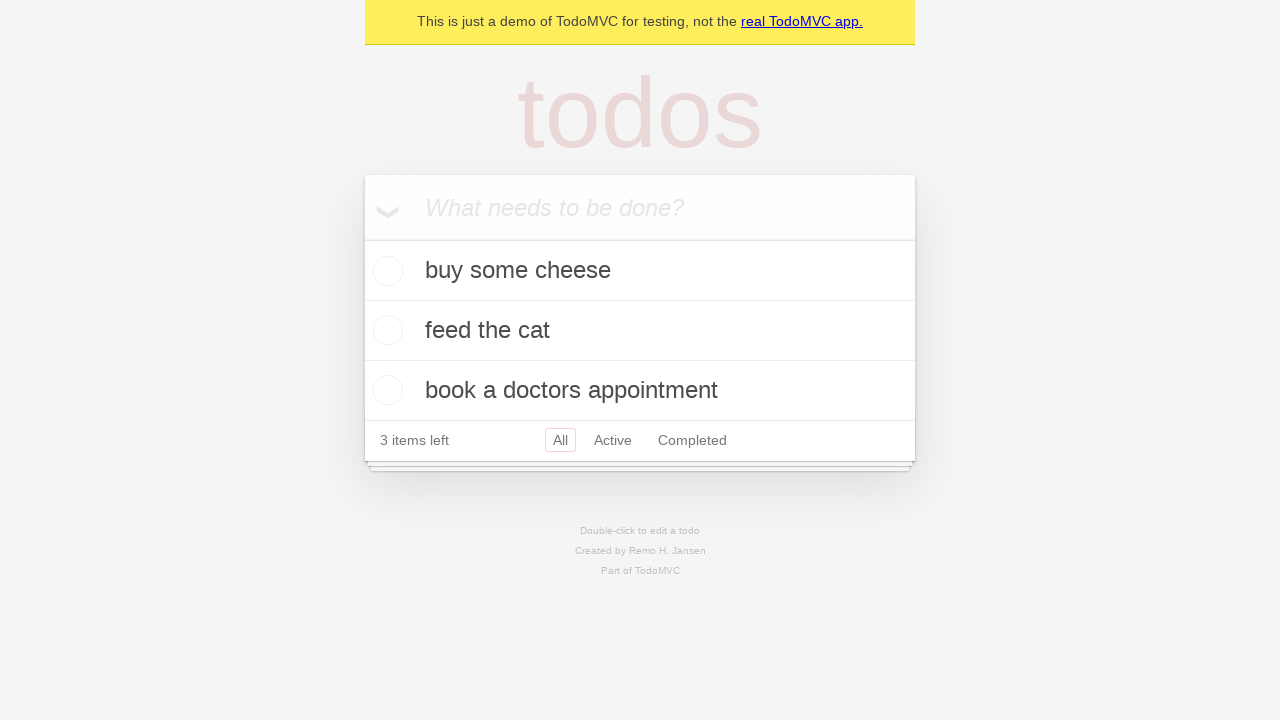

Located all todo items
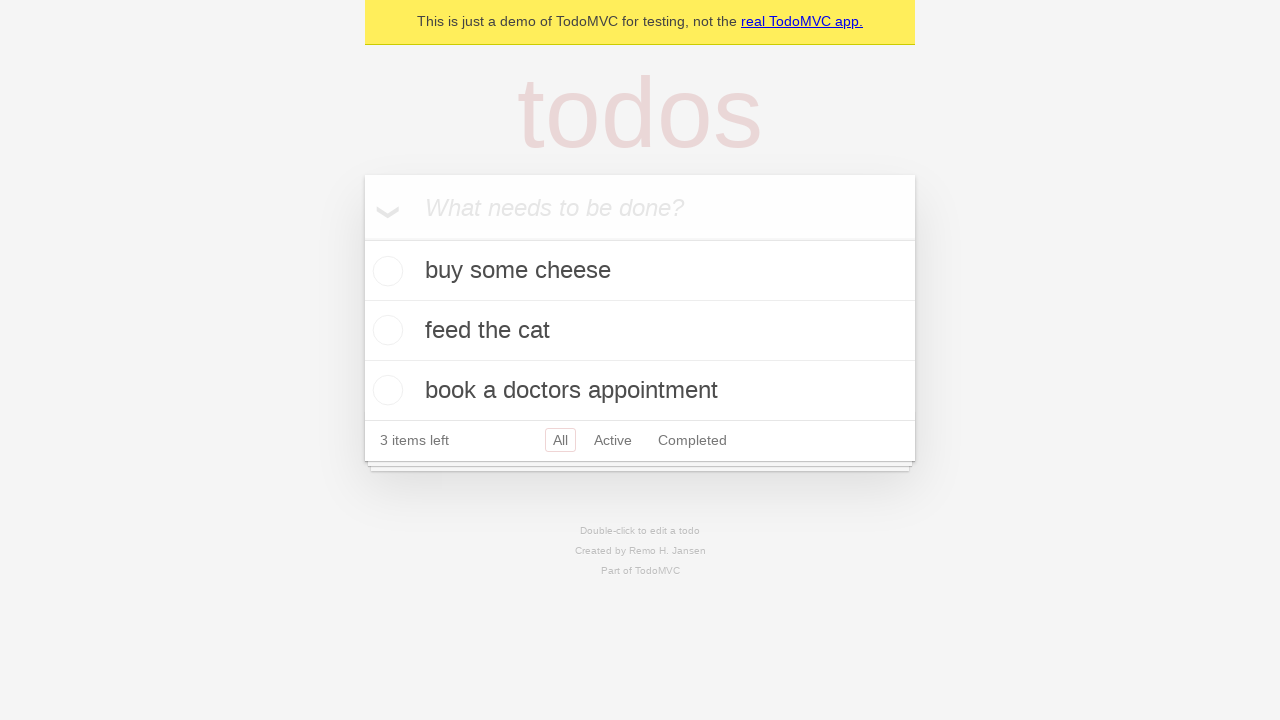

Selected second todo item
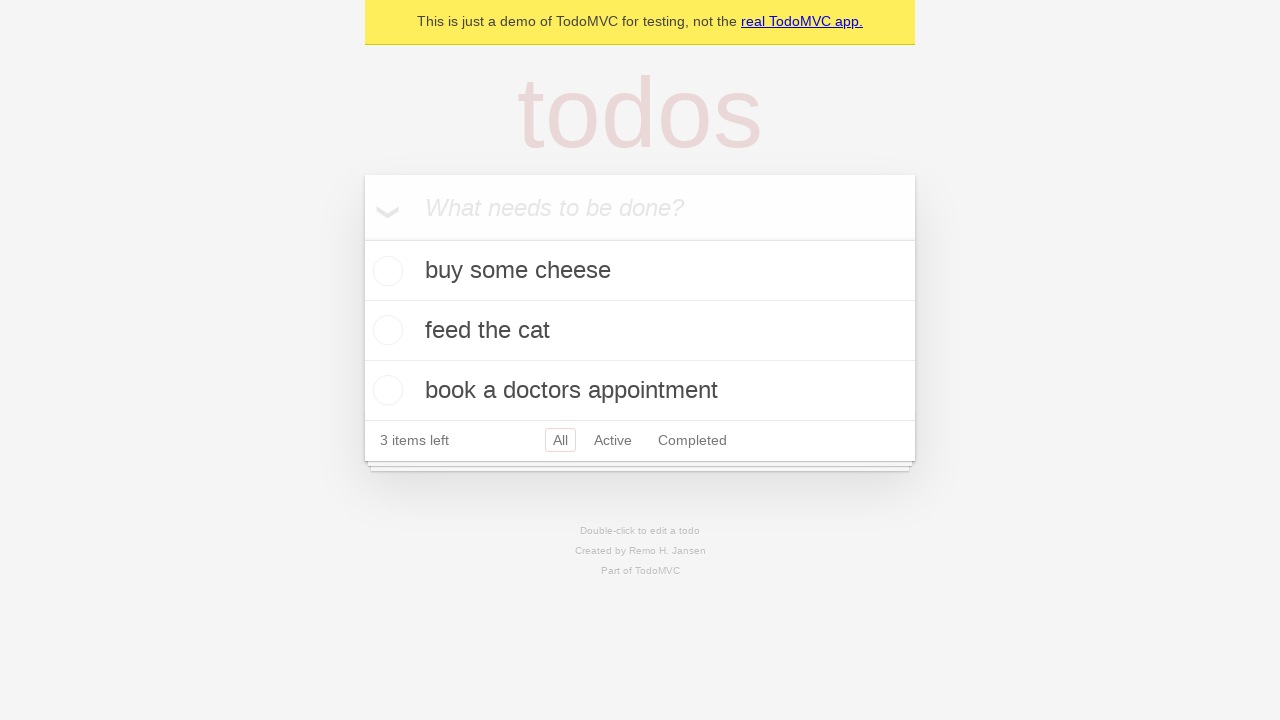

Double-clicked second todo to enter edit mode at (640, 331) on internal:testid=[data-testid="todo-item"s] >> nth=1
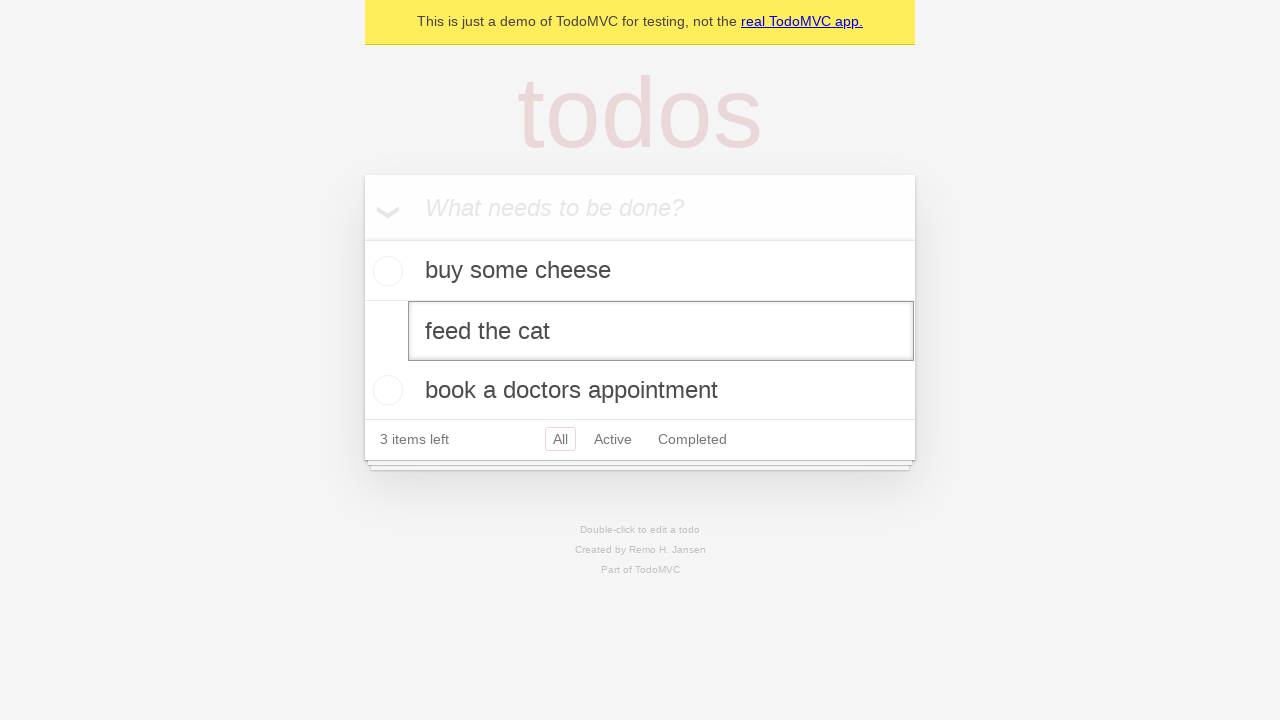

Filled edit textbox with 'buy some sausages' on internal:testid=[data-testid="todo-item"s] >> nth=1 >> internal:role=textbox[nam
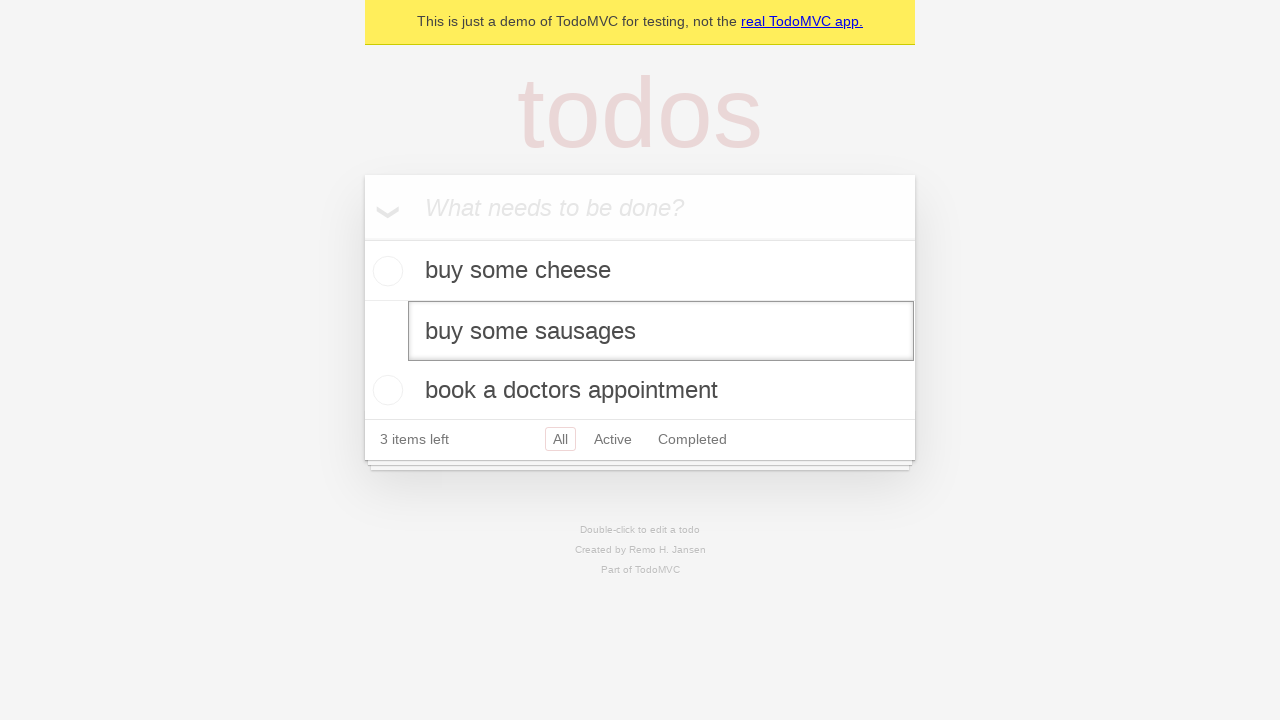

Pressed Enter to save edited todo item on internal:testid=[data-testid="todo-item"s] >> nth=1 >> internal:role=textbox[nam
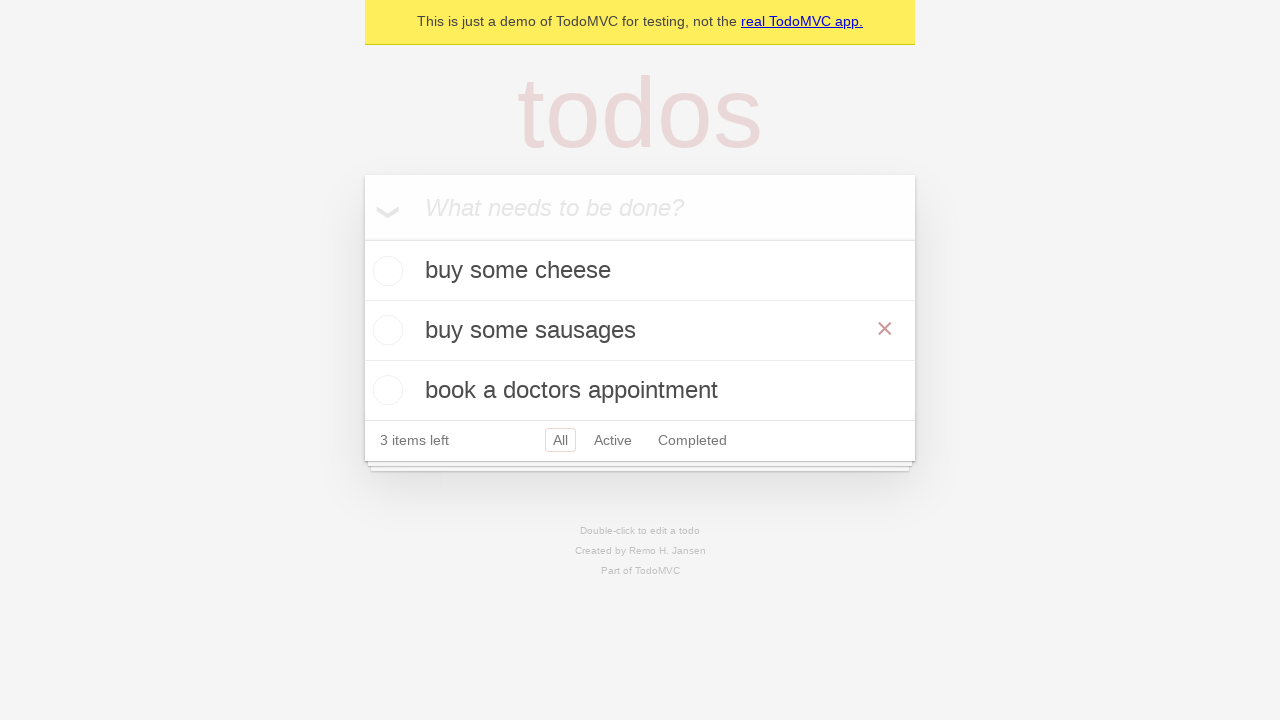

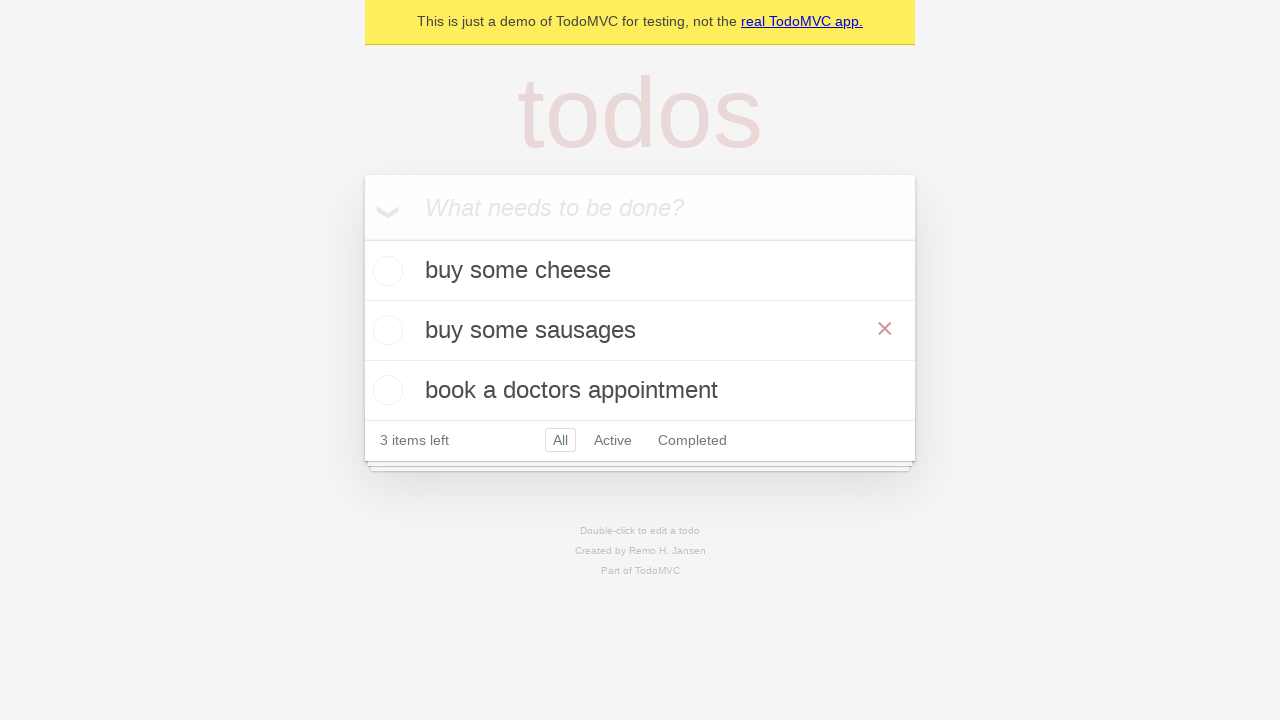